Navigates to the A/B Testing page using xpath selector

Starting URL: https://the-internet.herokuapp.com/

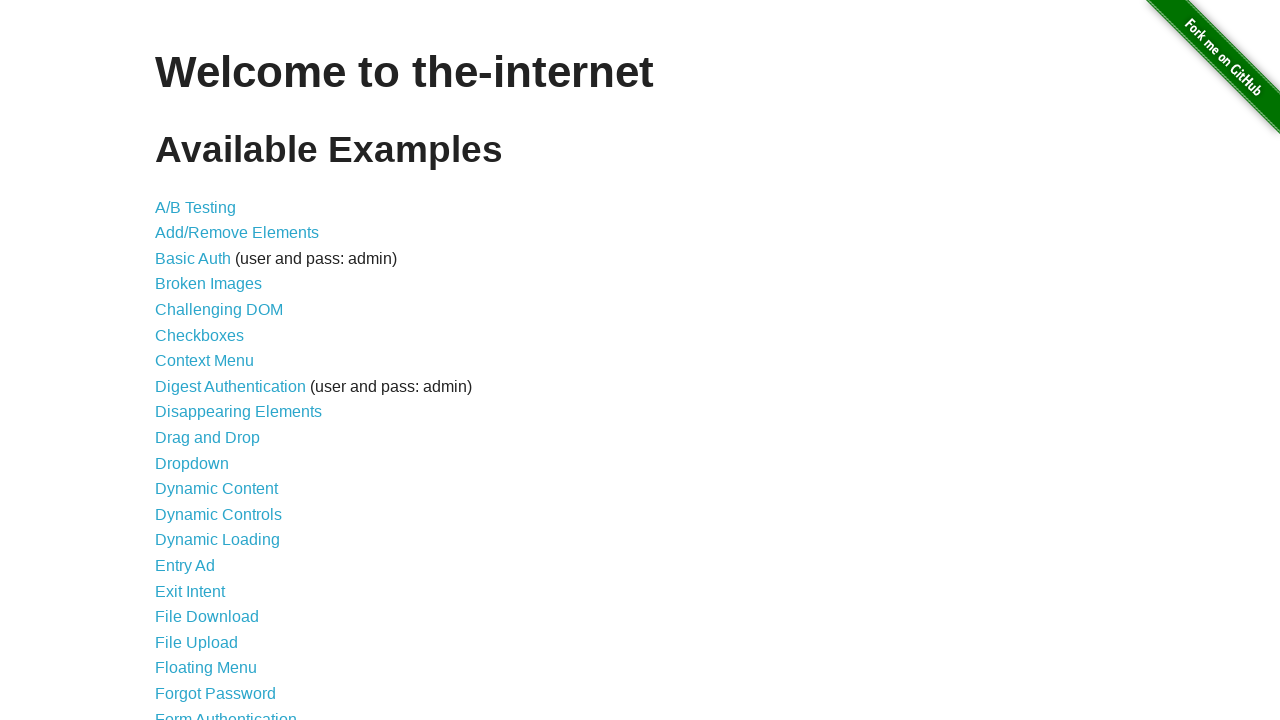

Clicked on A/B Test link using xpath selector at (196, 207) on xpath=//a[@href='/abtest']
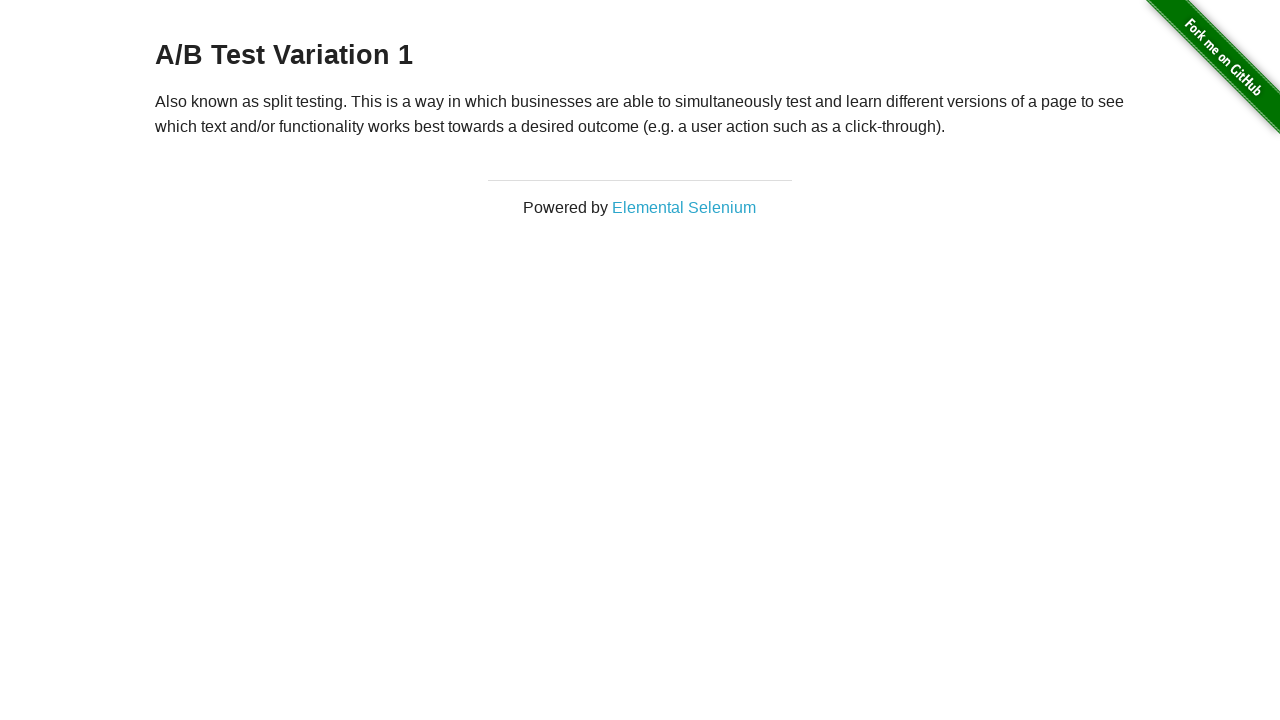

A/B Testing page loaded with h3 header
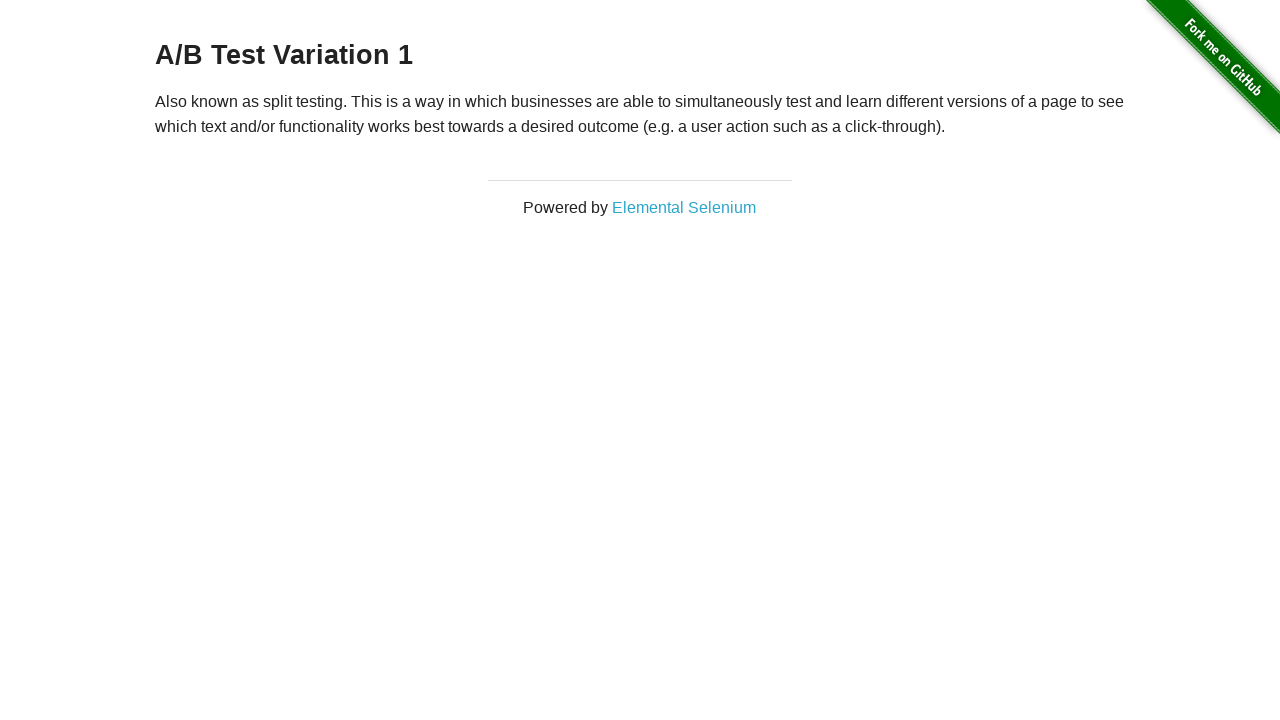

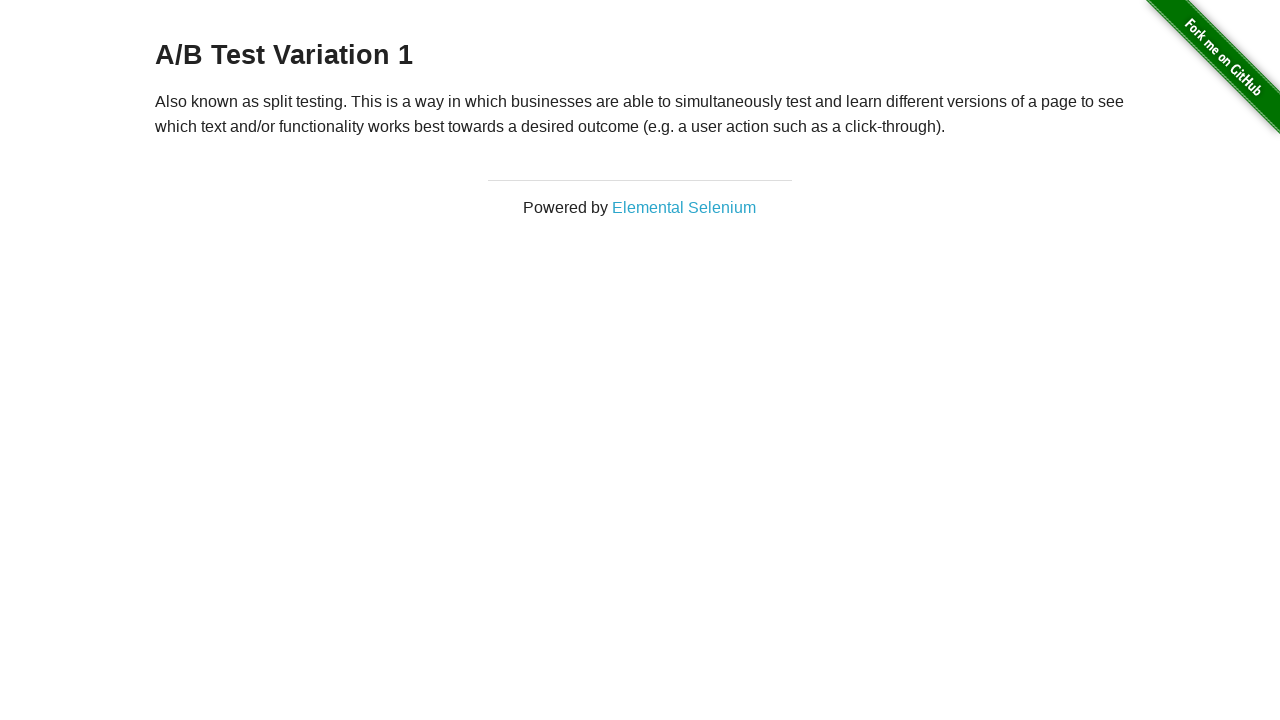